Tests clicking a button with a dynamic ID on a UI testing playground. The test clicks the blue primary button 3 times, demonstrating interaction with elements that have dynamically generated IDs.

Starting URL: http://uitestingplayground.com/dynamicid

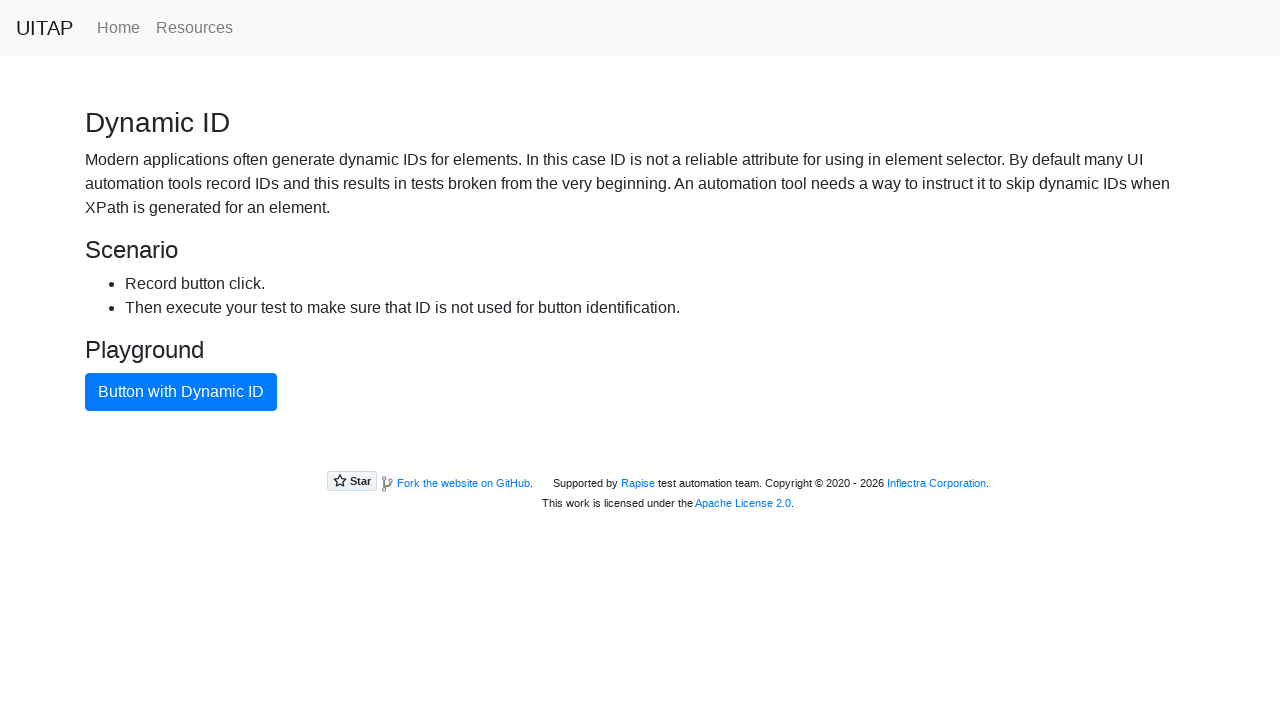

Navigated to UITestingPlayground dynamic ID page
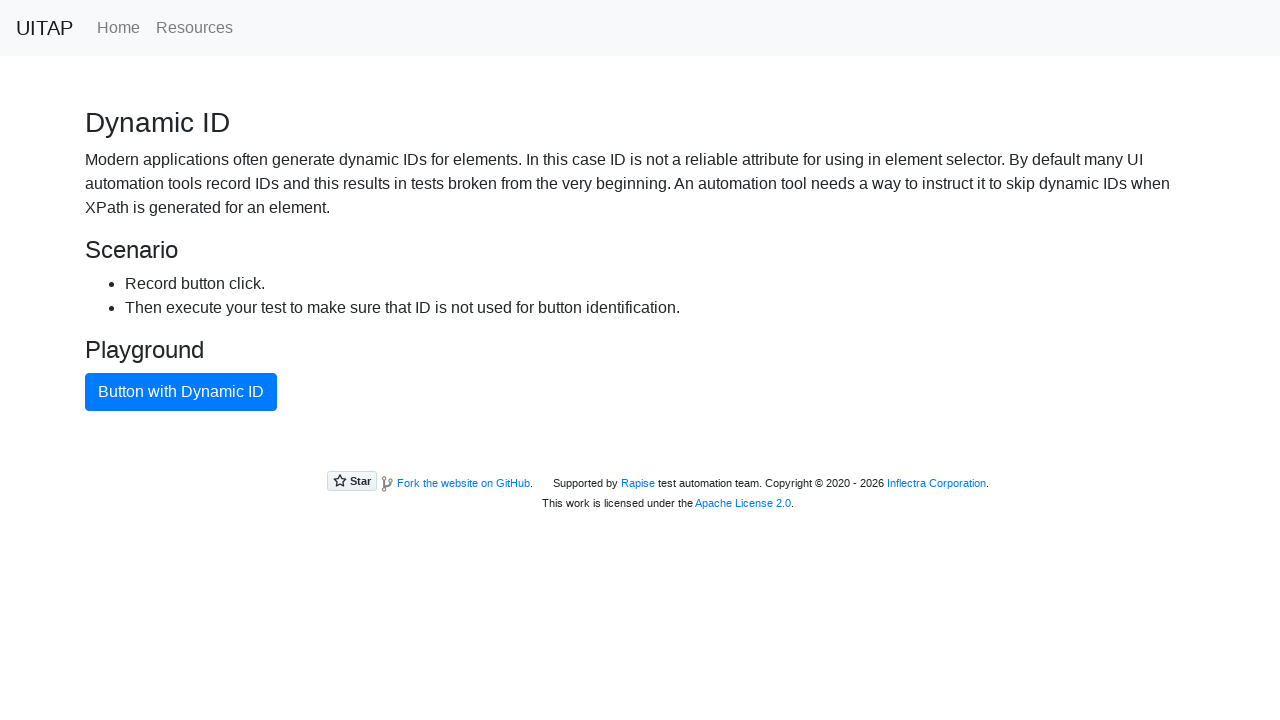

Clicked blue primary button (click 1 of 3) at (181, 392) on .btn.btn-primary
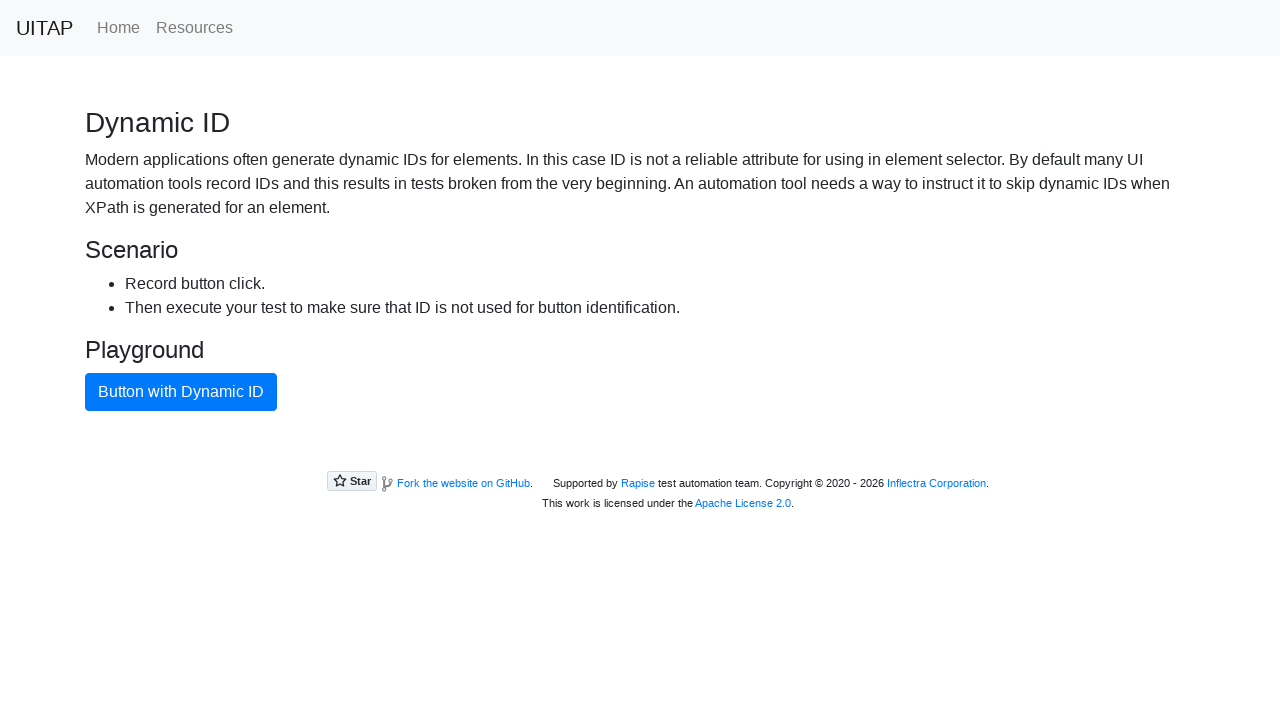

Waited 1 second before next action
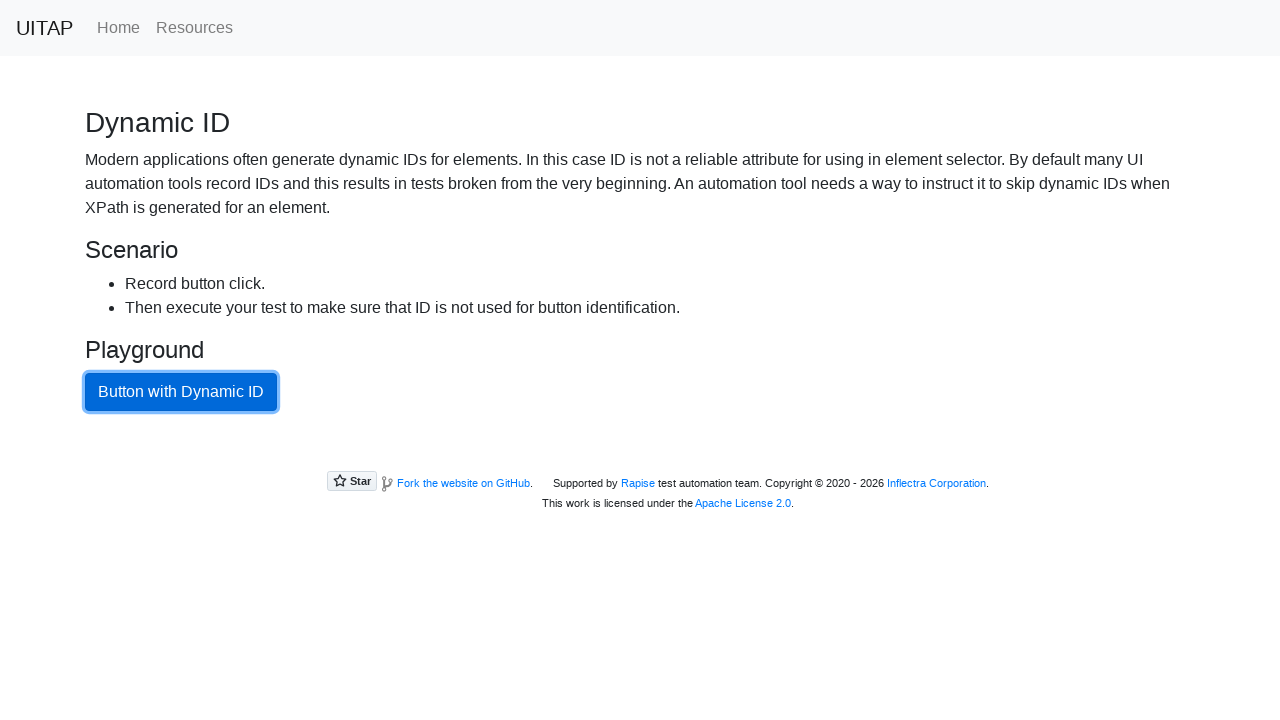

Navigated back to dynamic ID page for next iteration
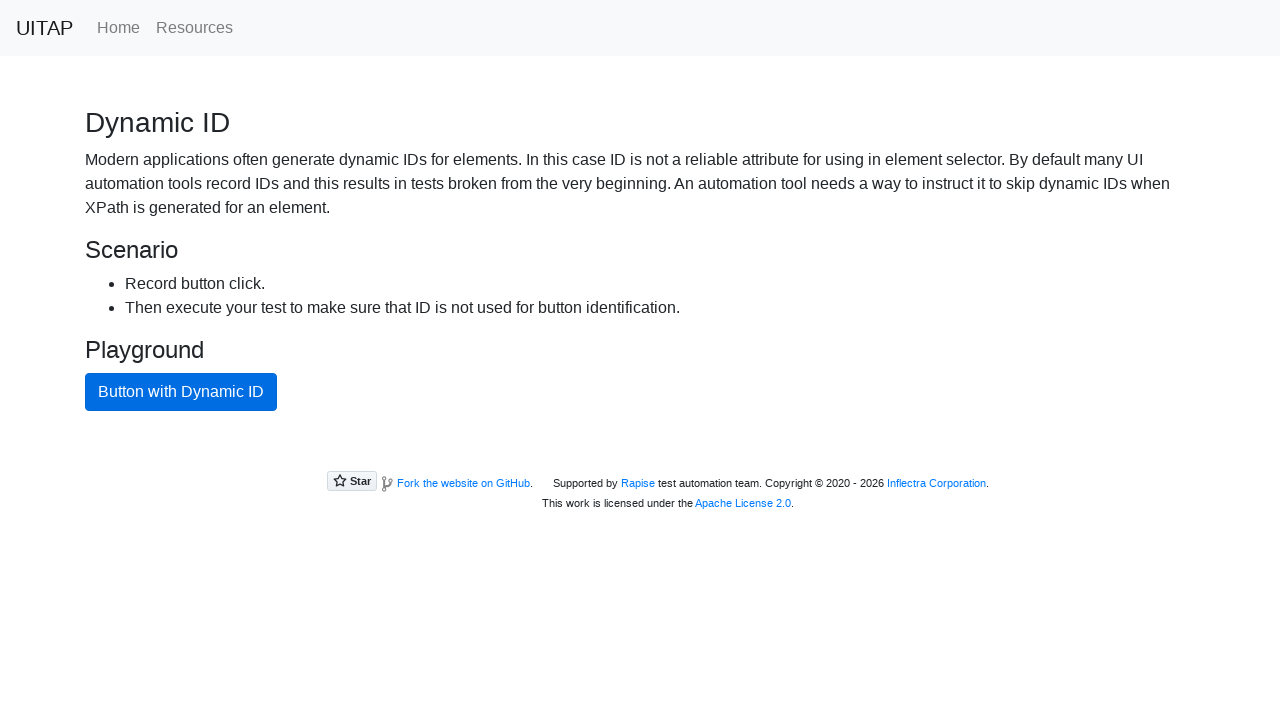

Blue primary button loaded and ready for next click
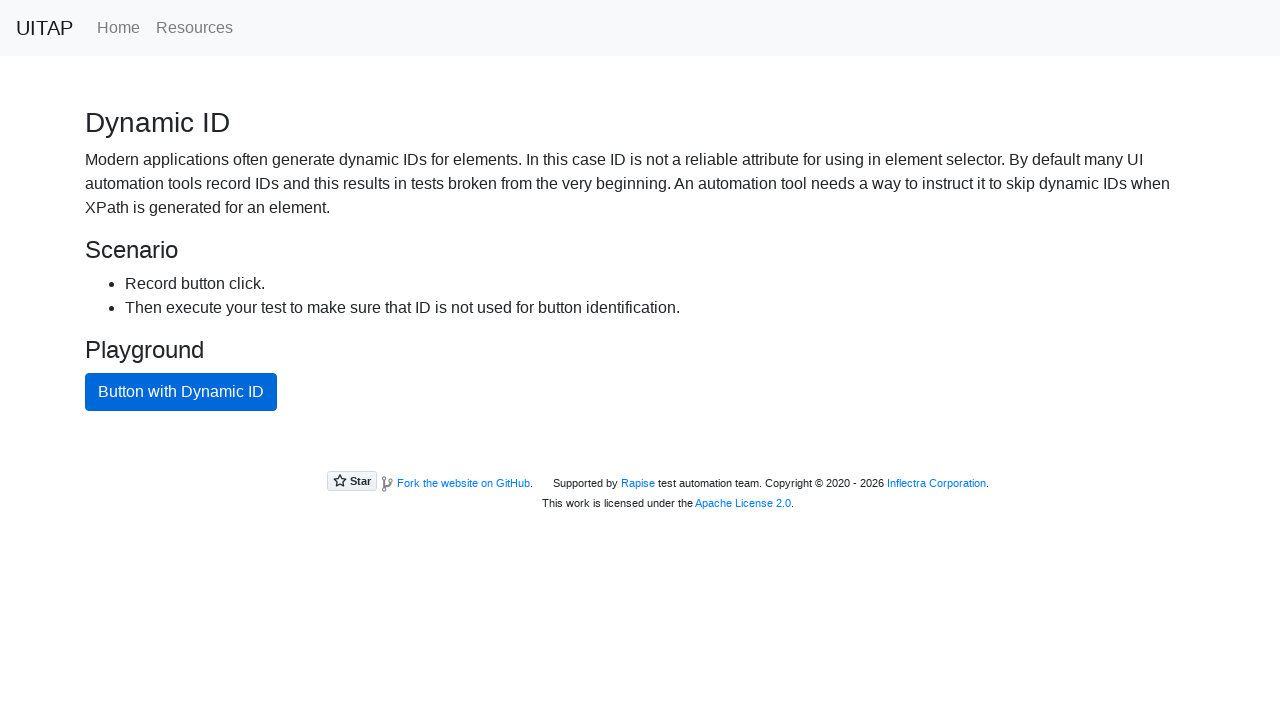

Clicked blue primary button (click 2 of 3) at (181, 392) on .btn.btn-primary
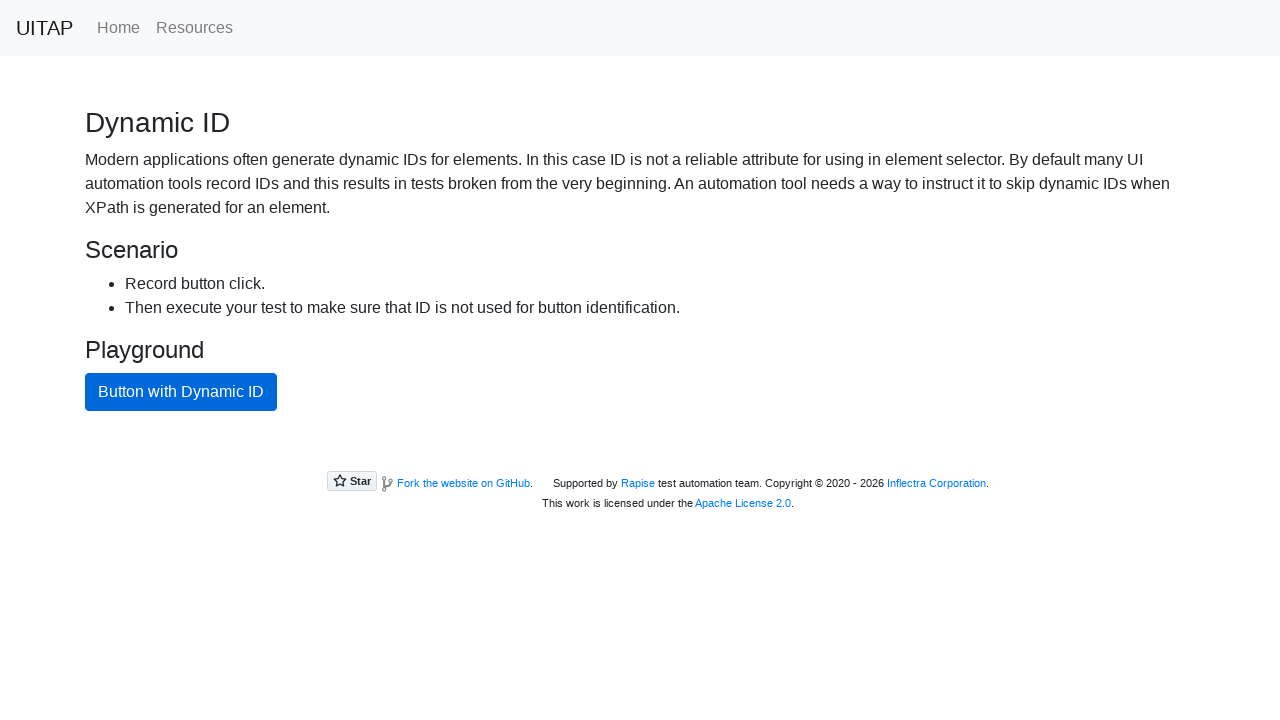

Waited 1 second before next action
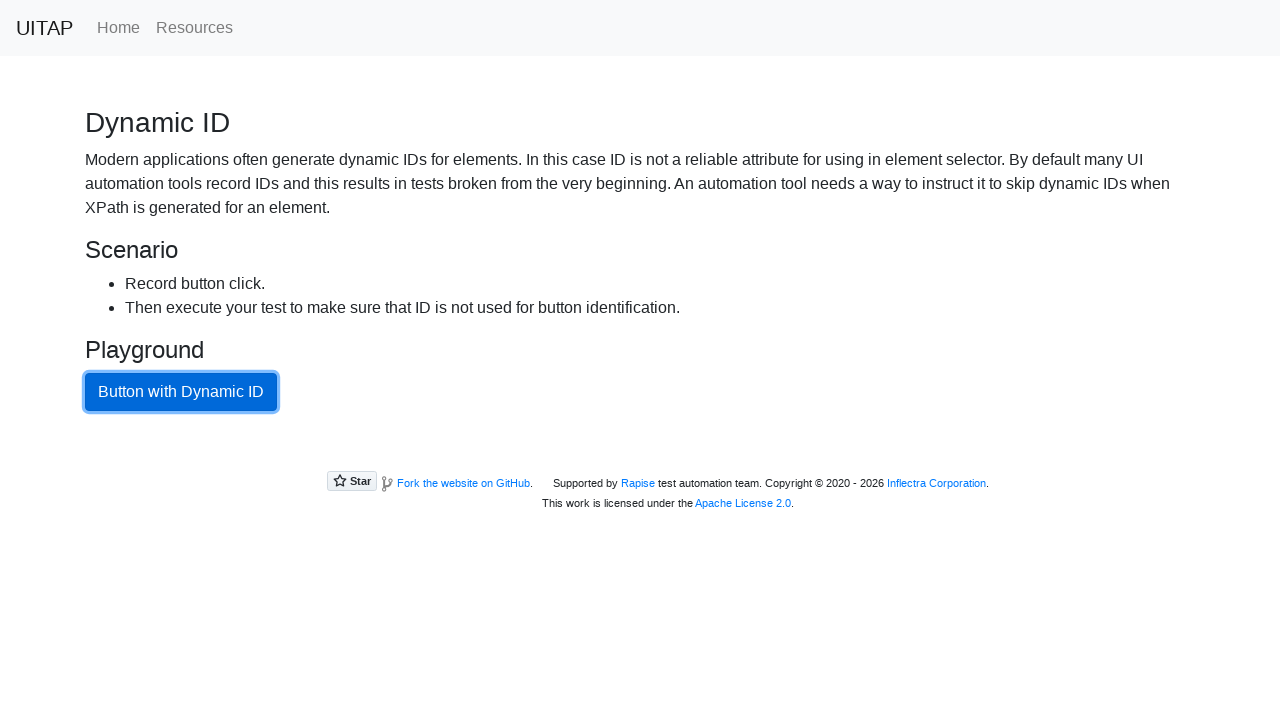

Navigated back to dynamic ID page for next iteration
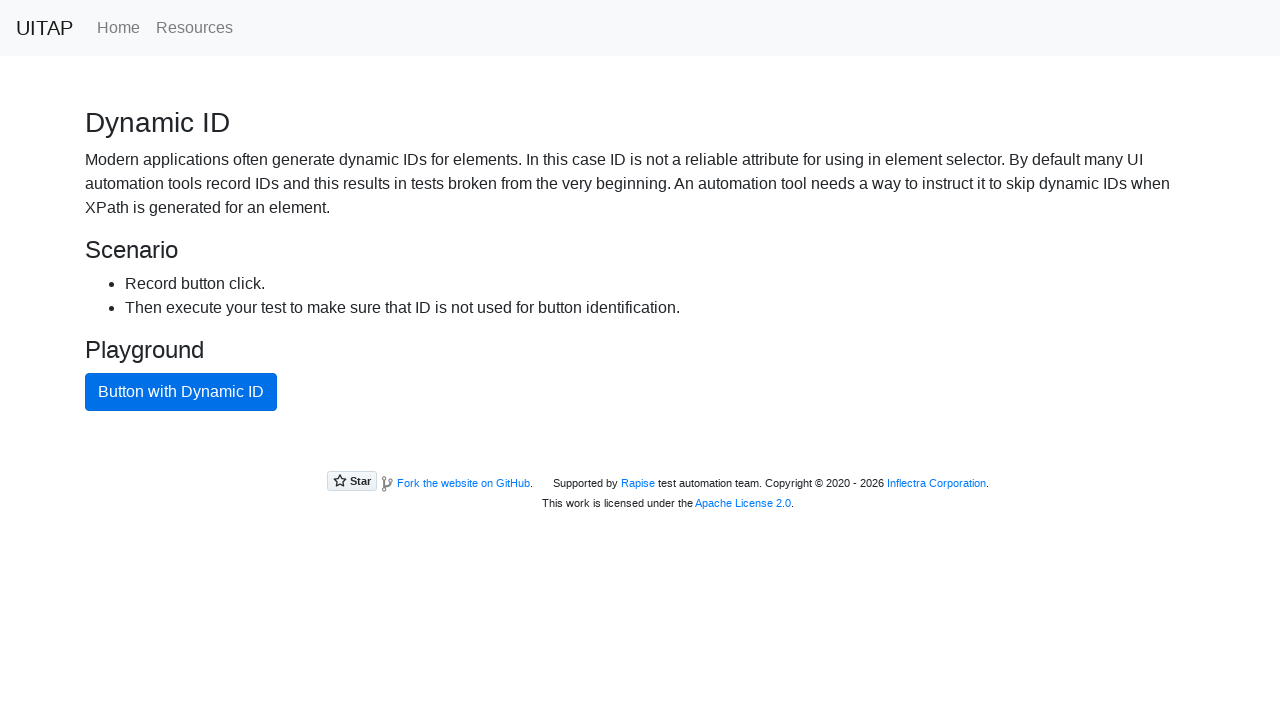

Blue primary button loaded and ready for next click
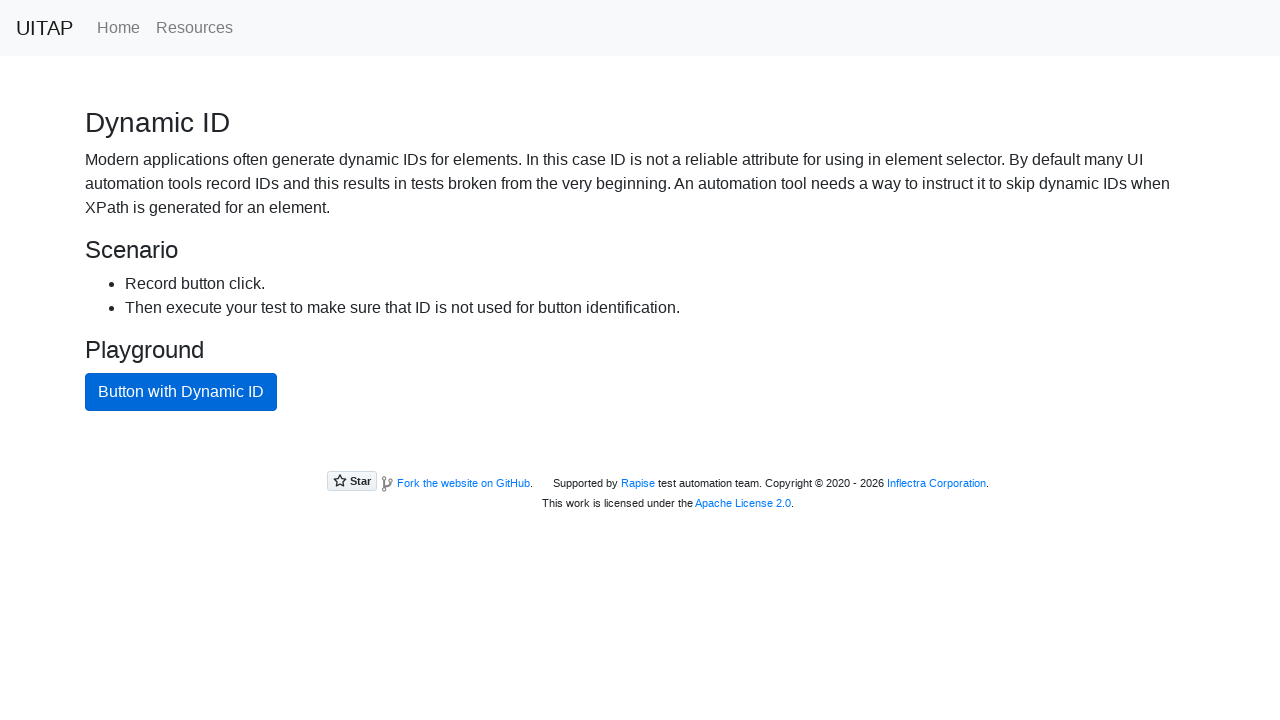

Clicked blue primary button (click 3 of 3) at (181, 392) on .btn.btn-primary
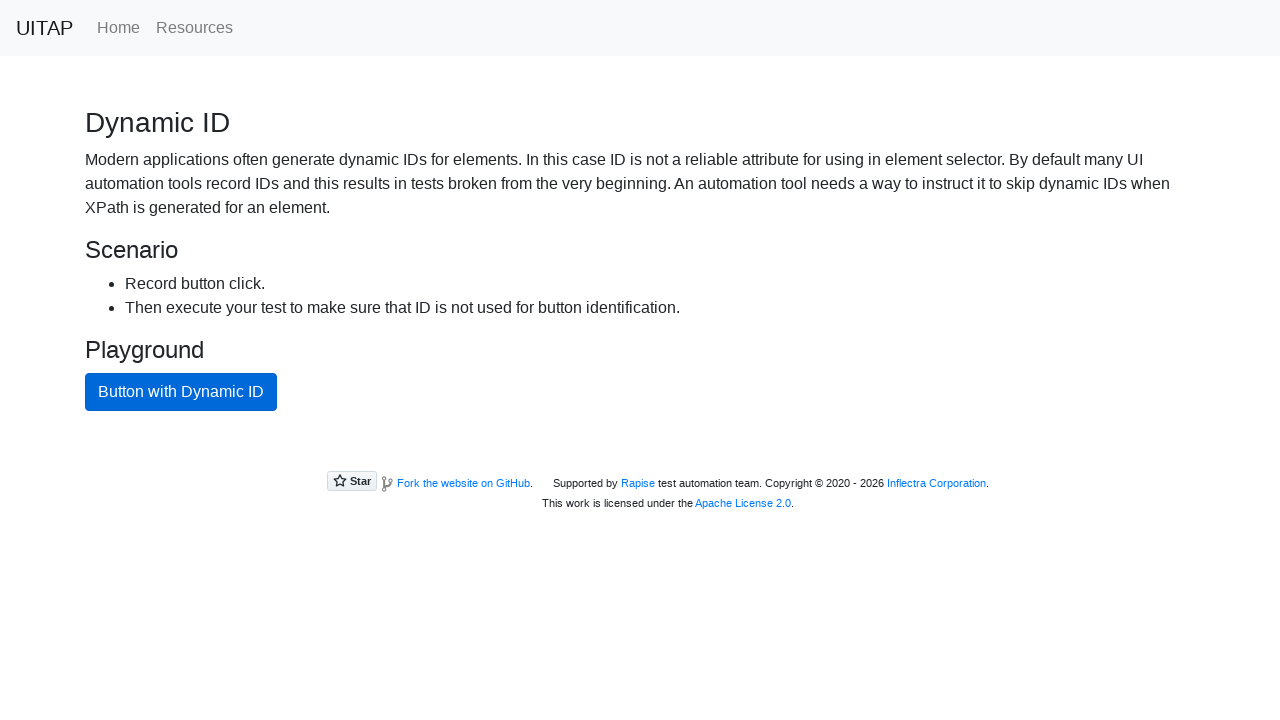

Waited 1 second before next action
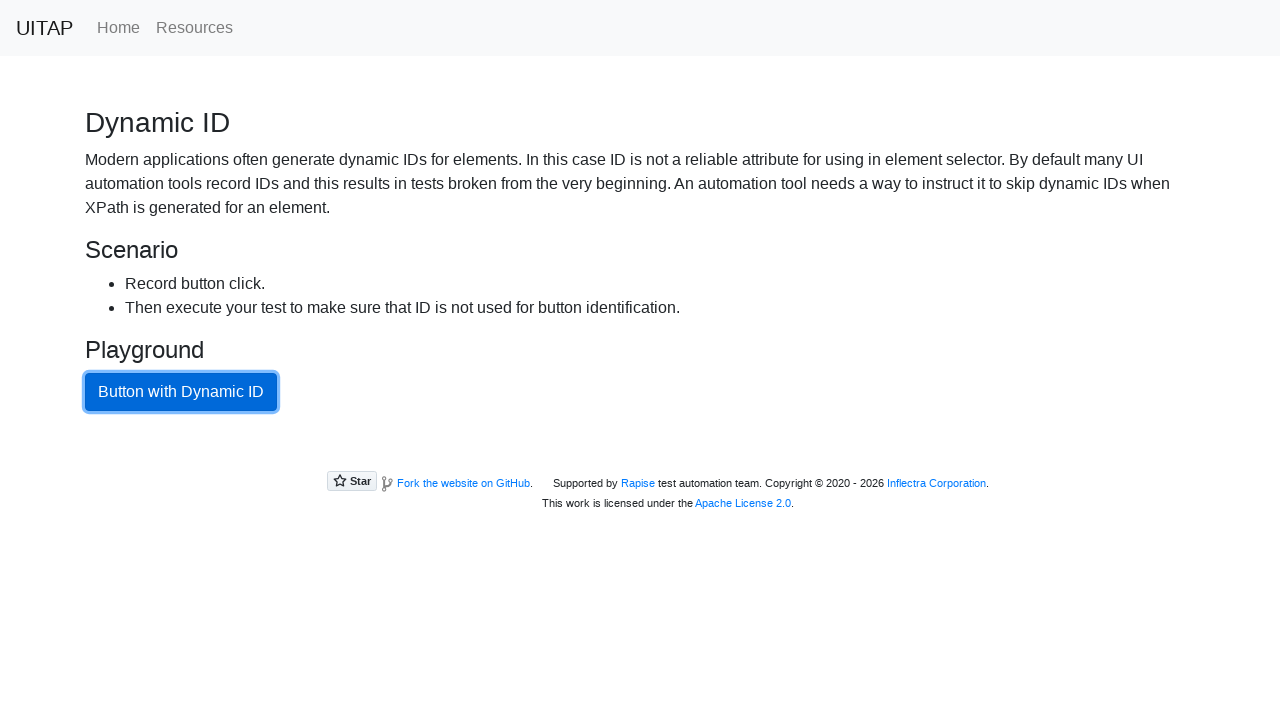

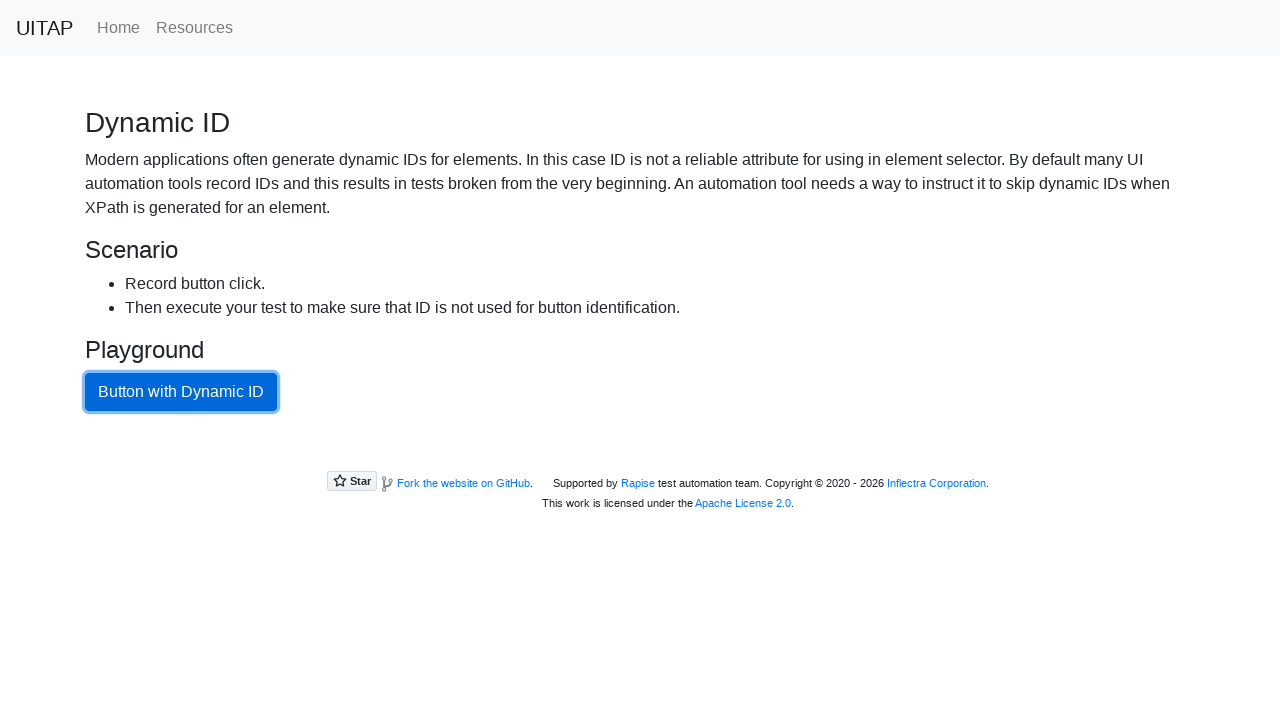